Tests implicit wait functionality by waiting for a button that becomes visible after a delay on the dynamic properties page

Starting URL: https://demoqa.com/dynamic-properties

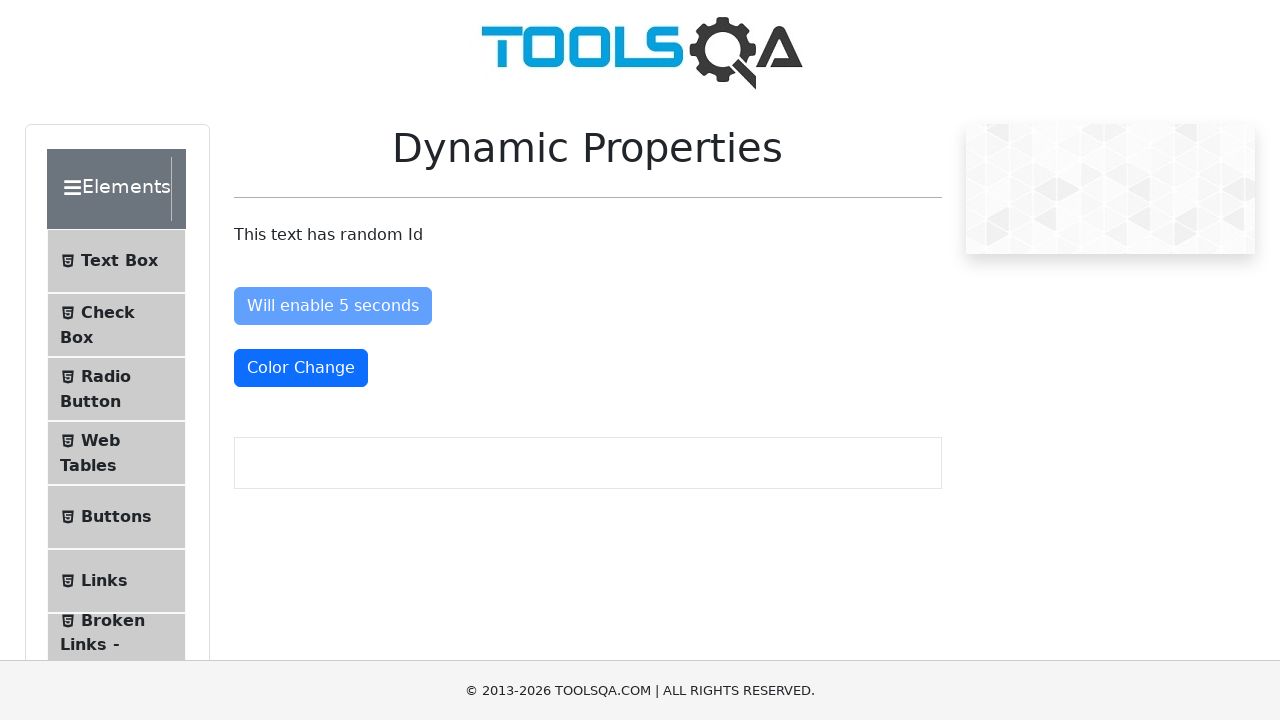

Waited for #visibleAfter button to become visible (implicit wait test)
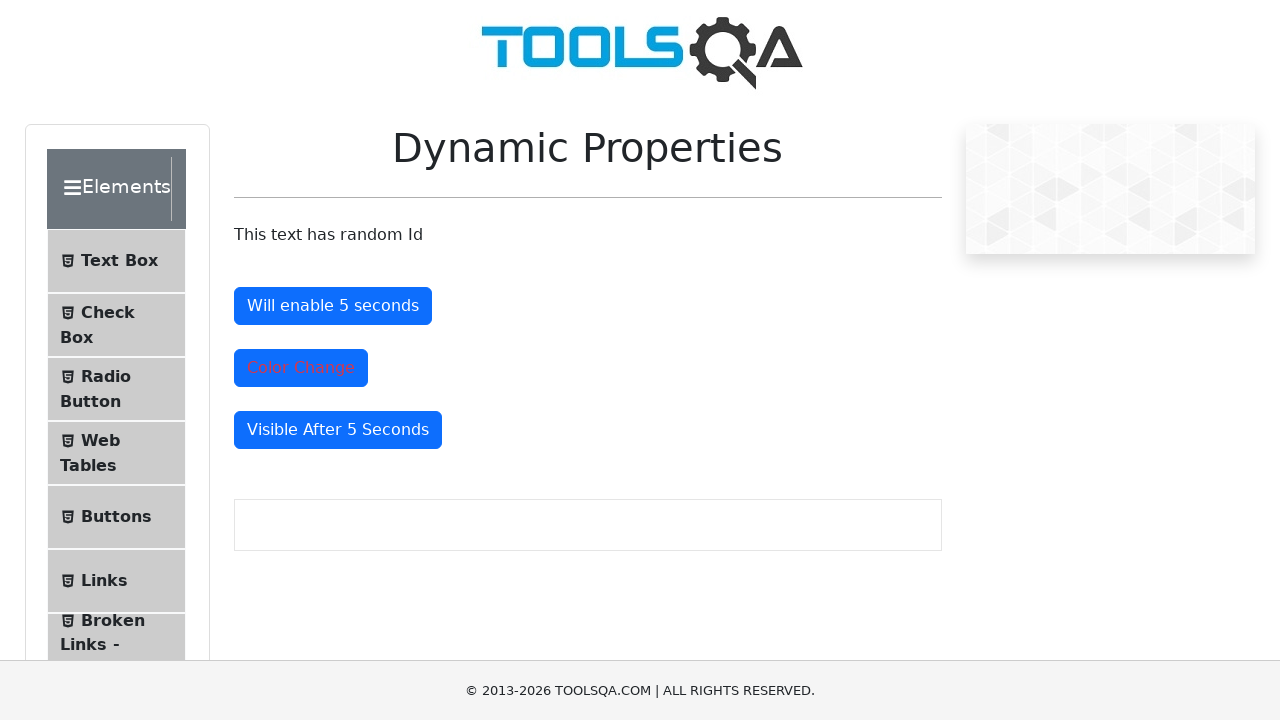

Located #visibleAfter element
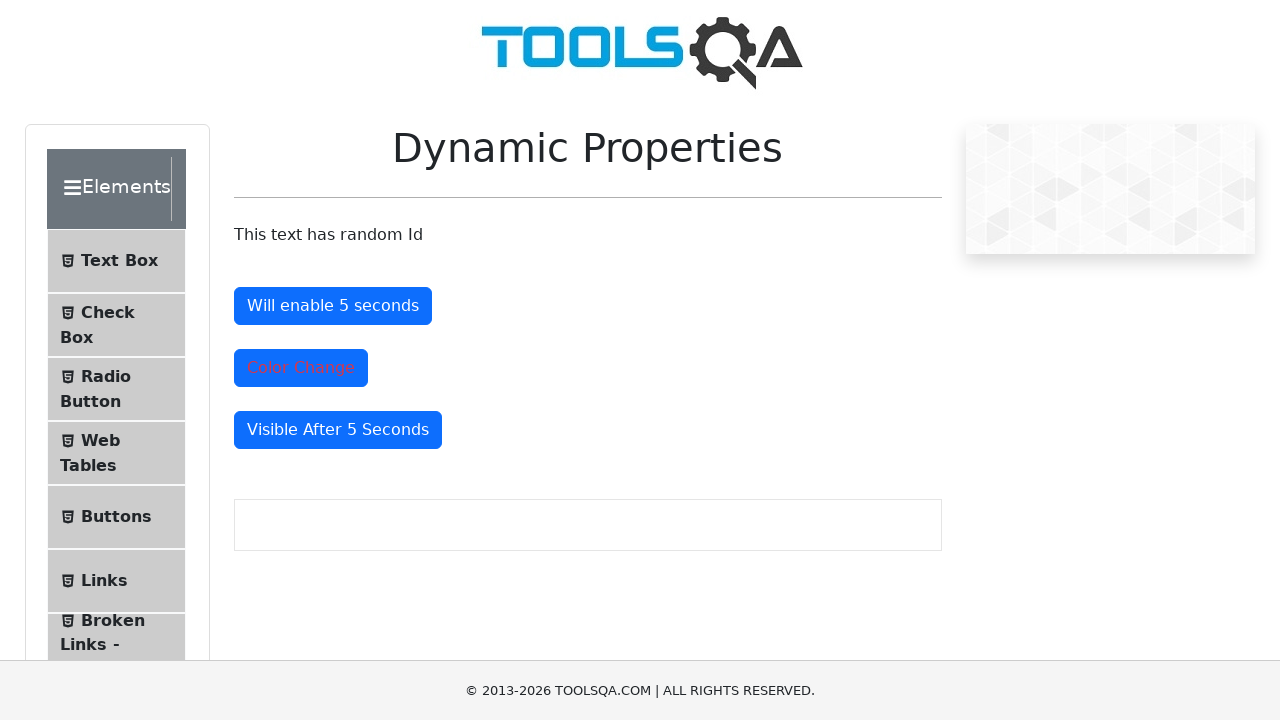

Retrieved text content from visible button
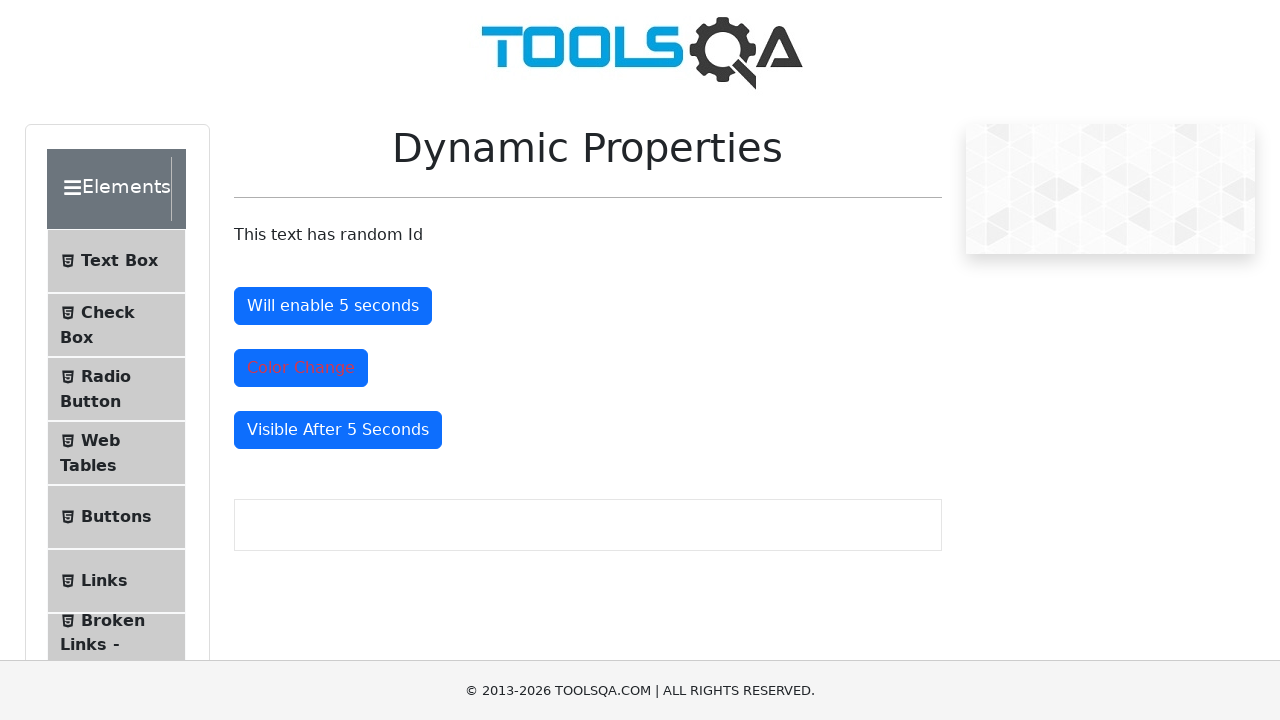

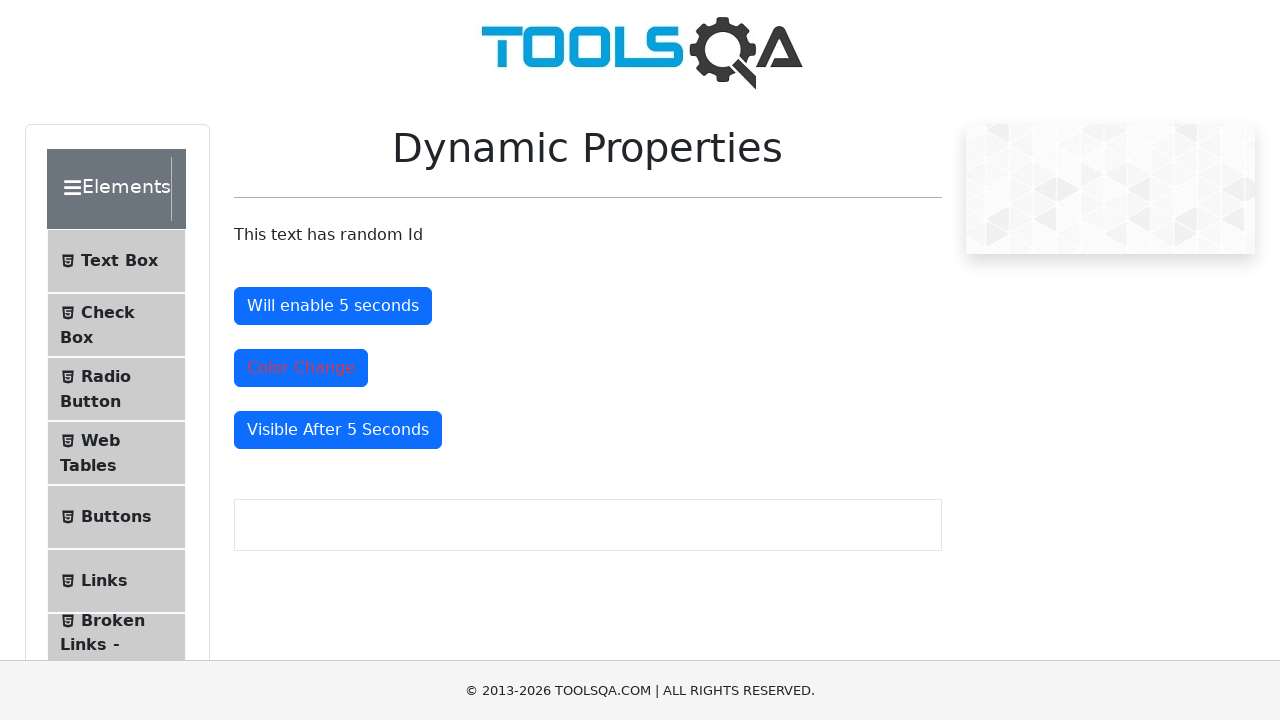